Tests the Pastebin paste creation functionality by filling in the paste text, selecting an expiration duration, entering a paste name, and clicking the create button.

Starting URL: https://pastebin.com

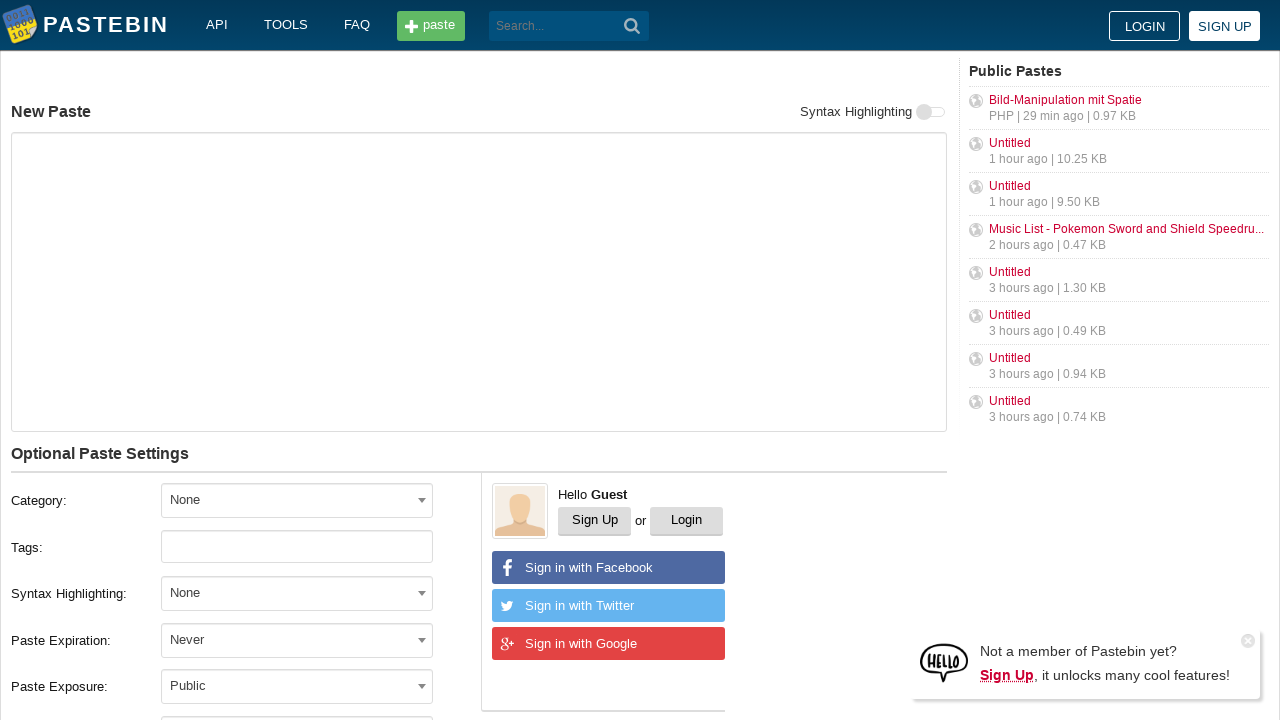

Filled paste text area with sample Python script on #postform-text
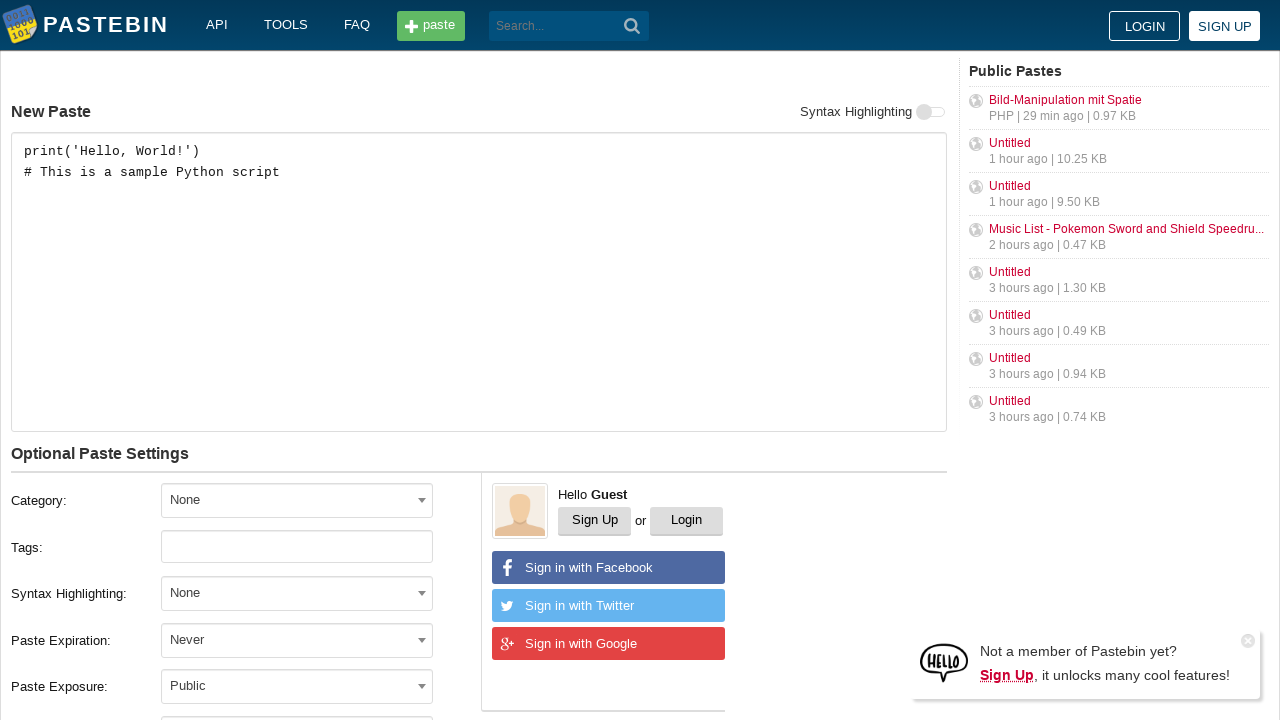

Clicked expiration dropdown to open it at (297, 640) on #select2-postform-expiration-container
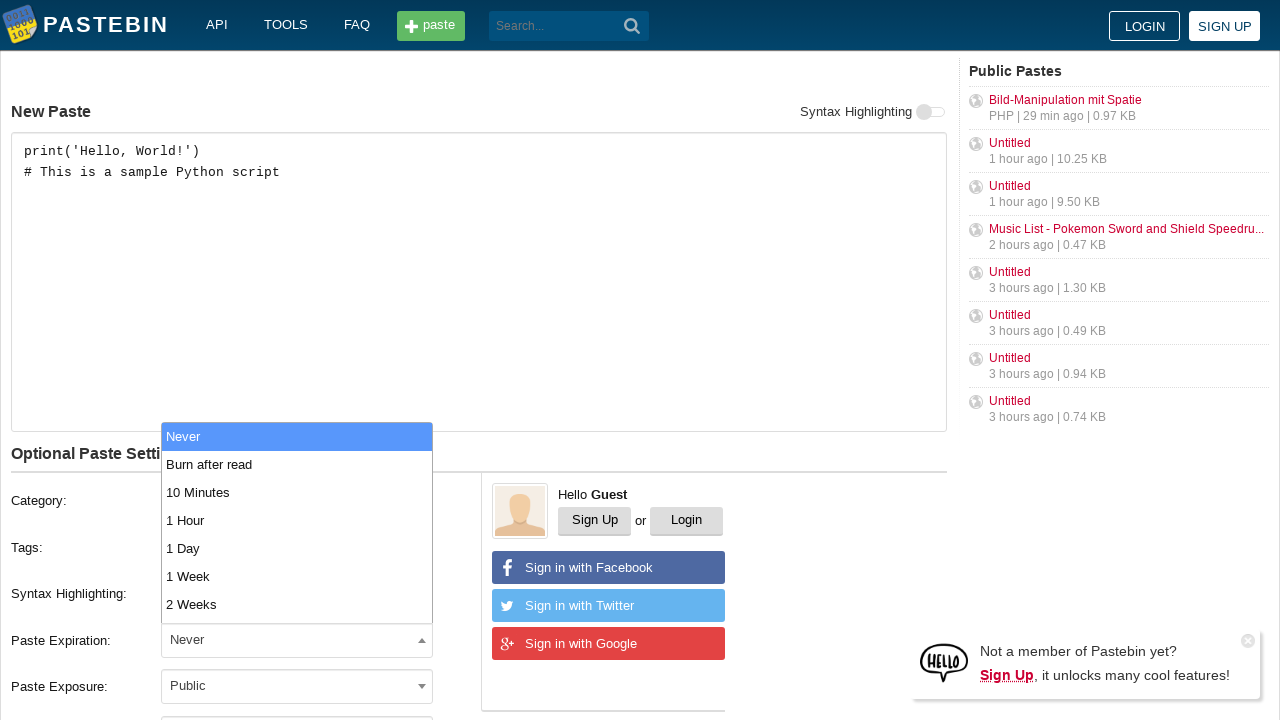

Selected '10 Minutes' expiration option at (297, 492) on xpath=//li[text()='10 Minutes']
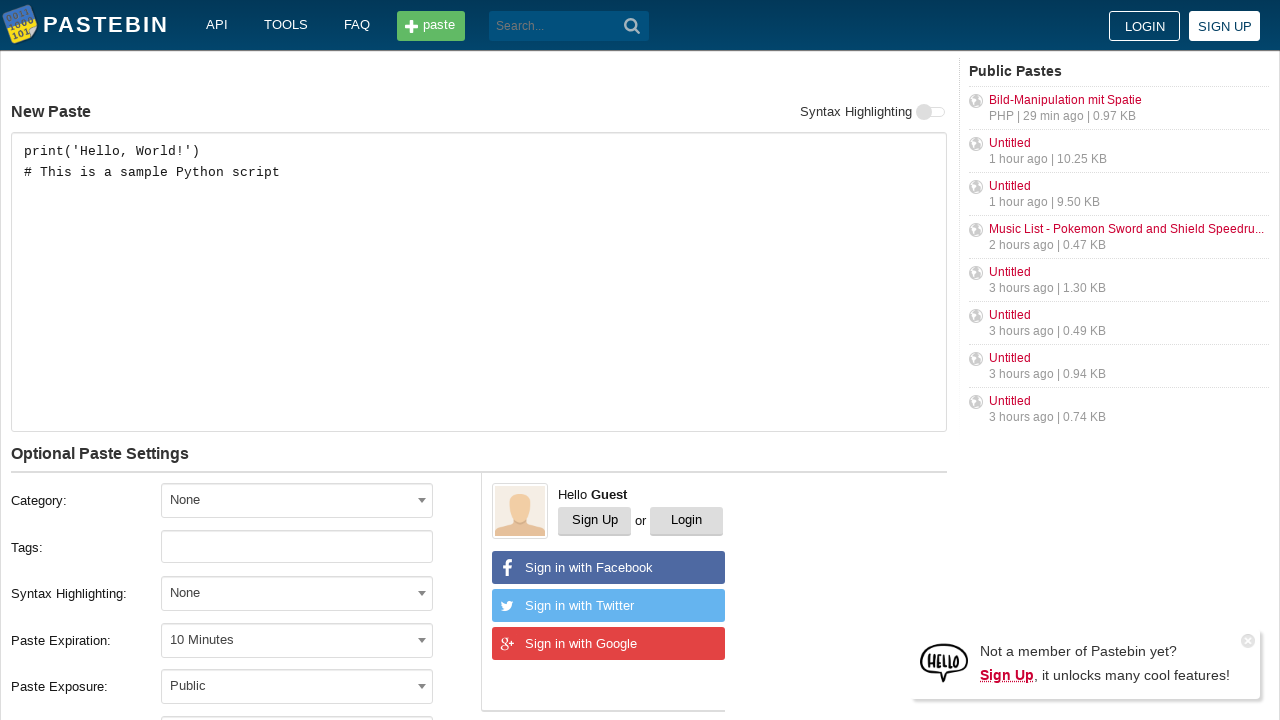

Filled paste name field with 'Sample Python Script Test' on #postform-name
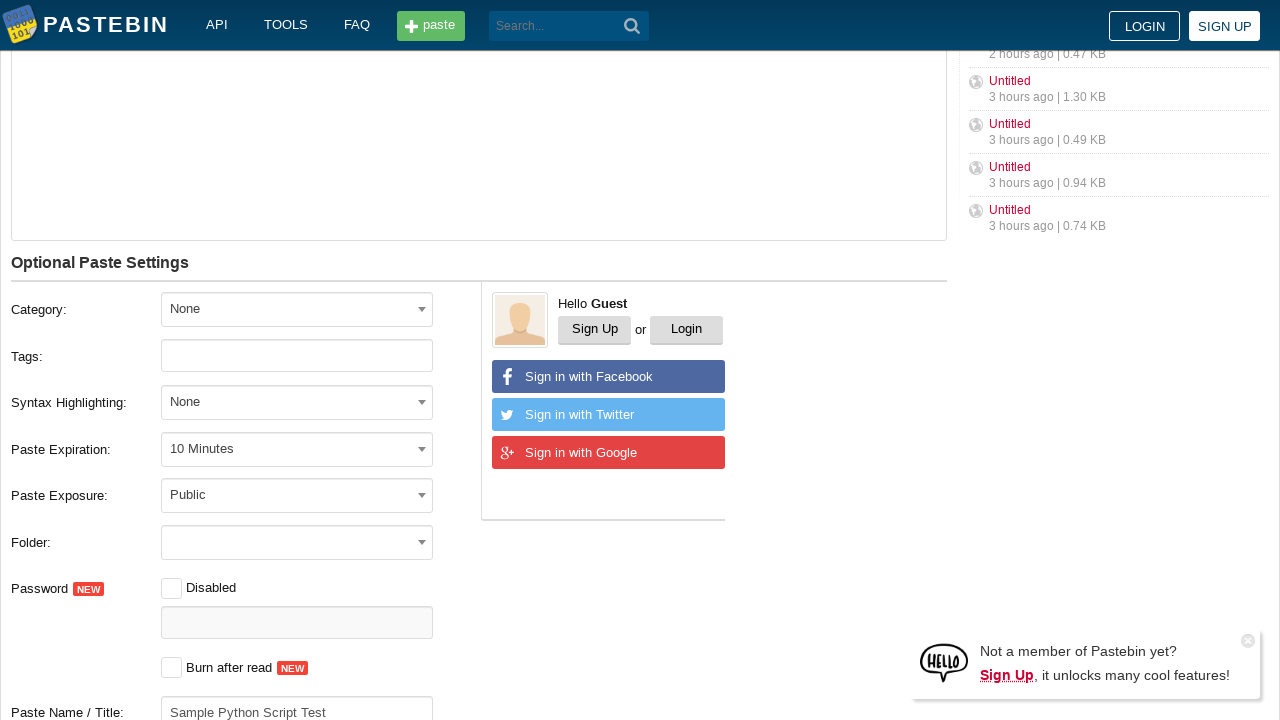

Clicked create new paste button at (240, 400) on button.btn.-big
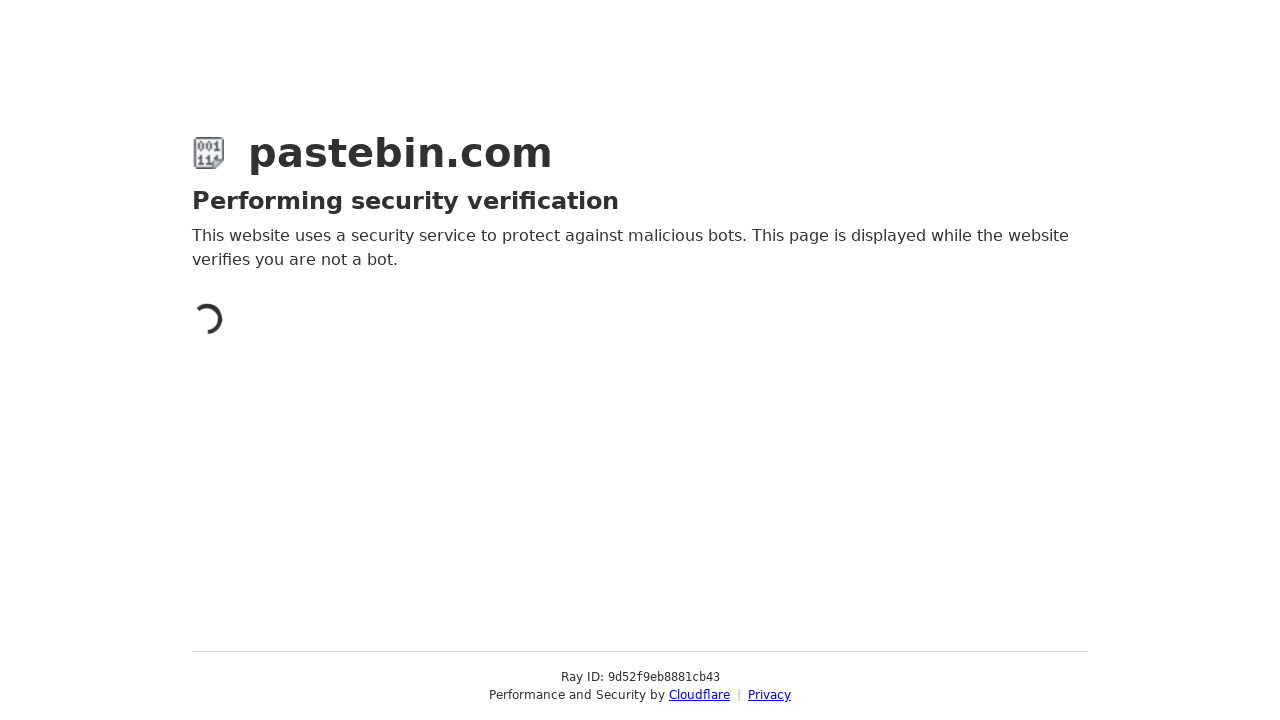

New paste page loaded successfully
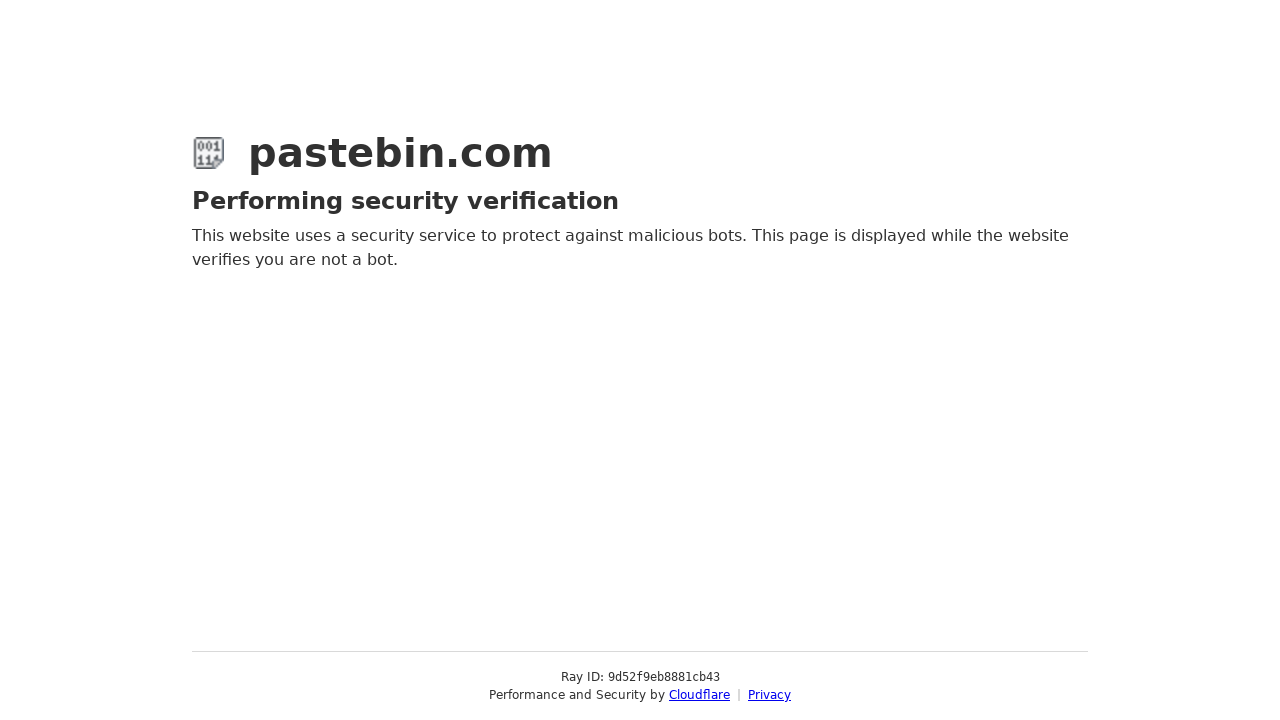

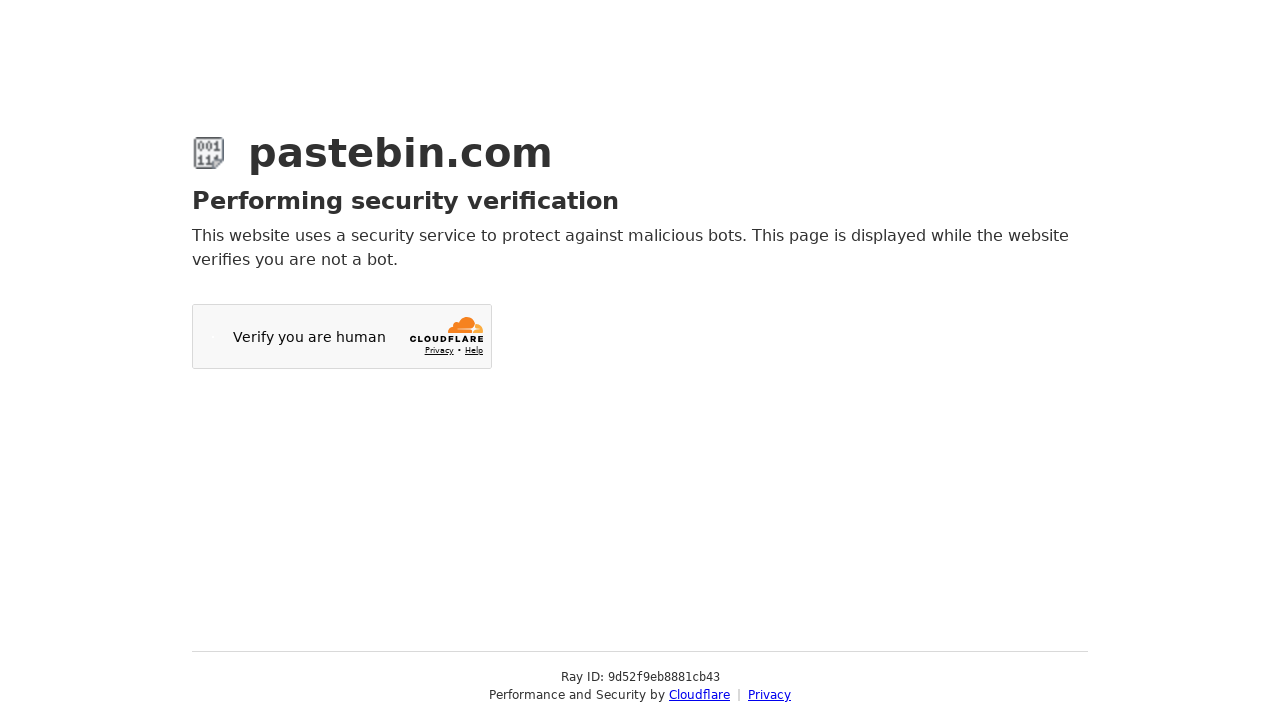